Tests that other controls are hidden when editing a todo item

Starting URL: https://demo.playwright.dev/todomvc

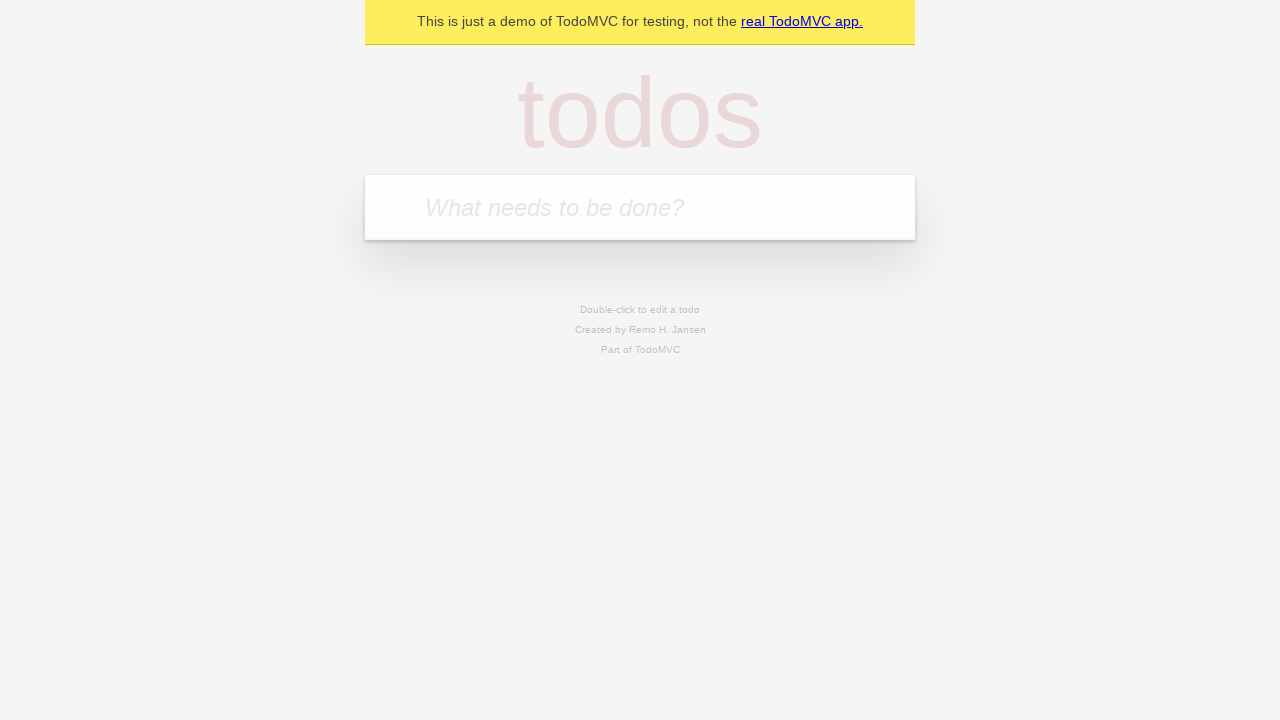

Located the 'What needs to be done?' input field
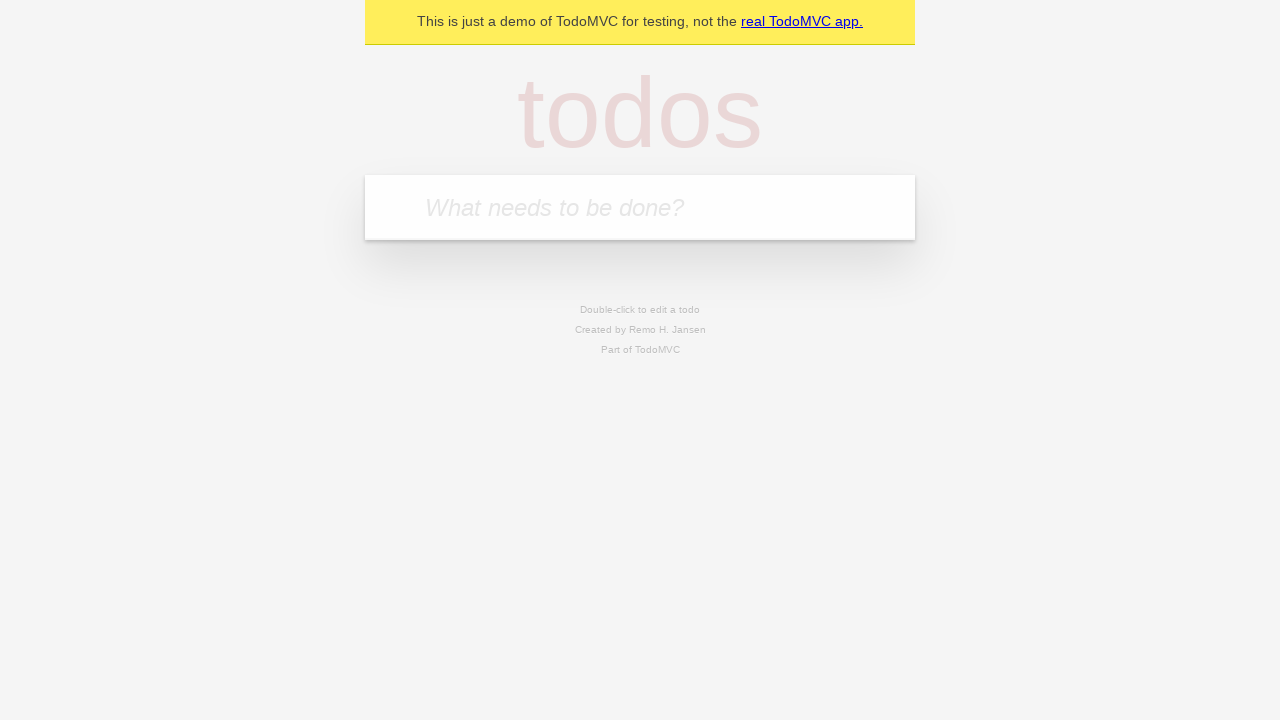

Filled first todo with 'buy some cheese' on internal:attr=[placeholder="What needs to be done?"i]
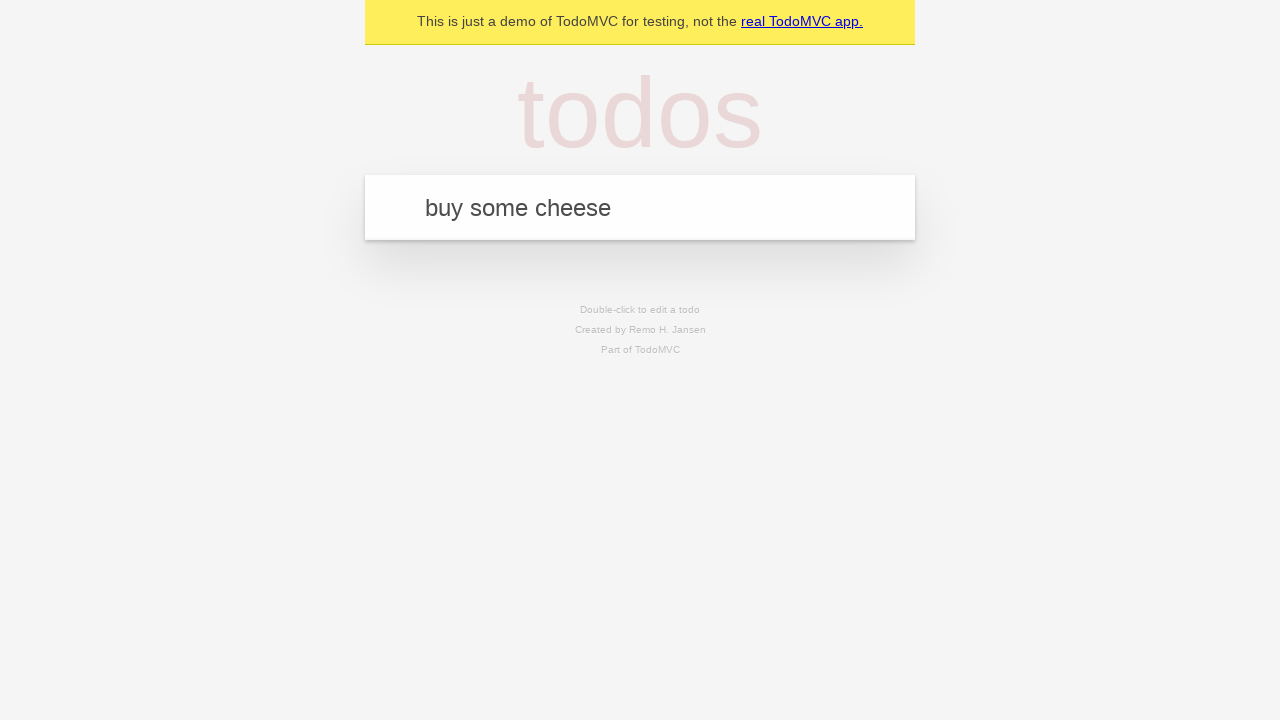

Pressed Enter to create first todo on internal:attr=[placeholder="What needs to be done?"i]
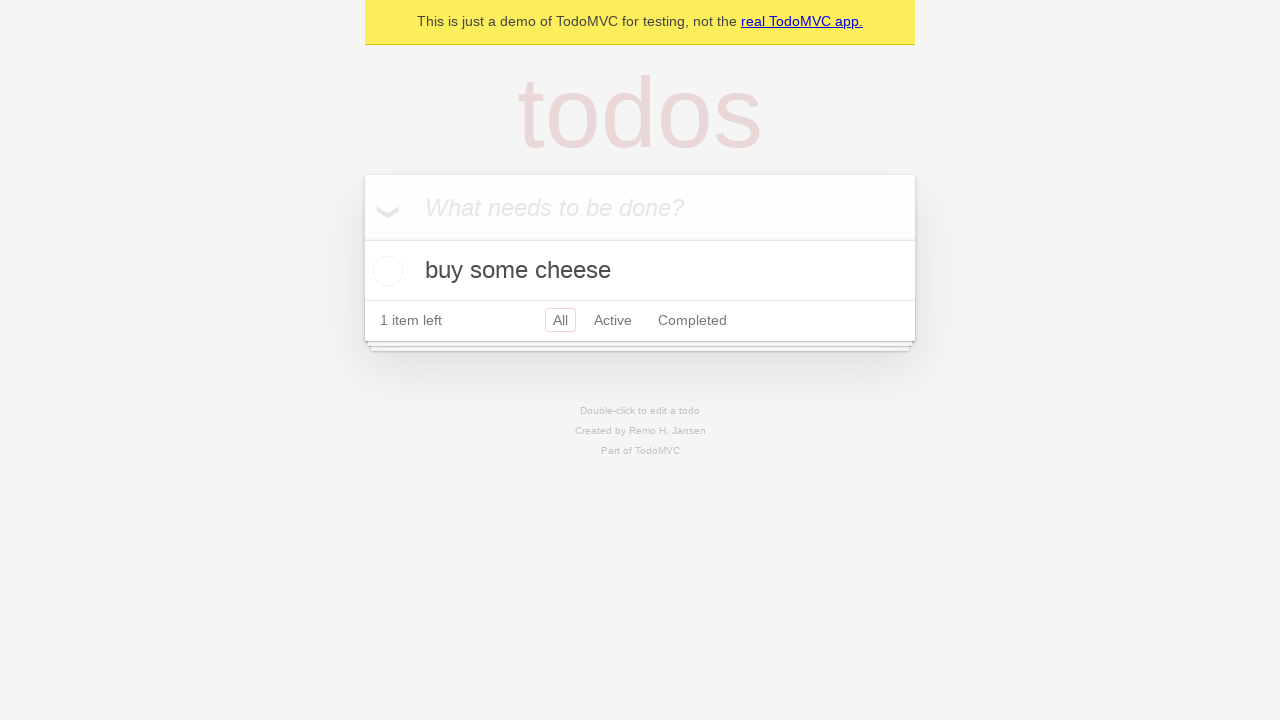

Filled second todo with 'feed the cat' on internal:attr=[placeholder="What needs to be done?"i]
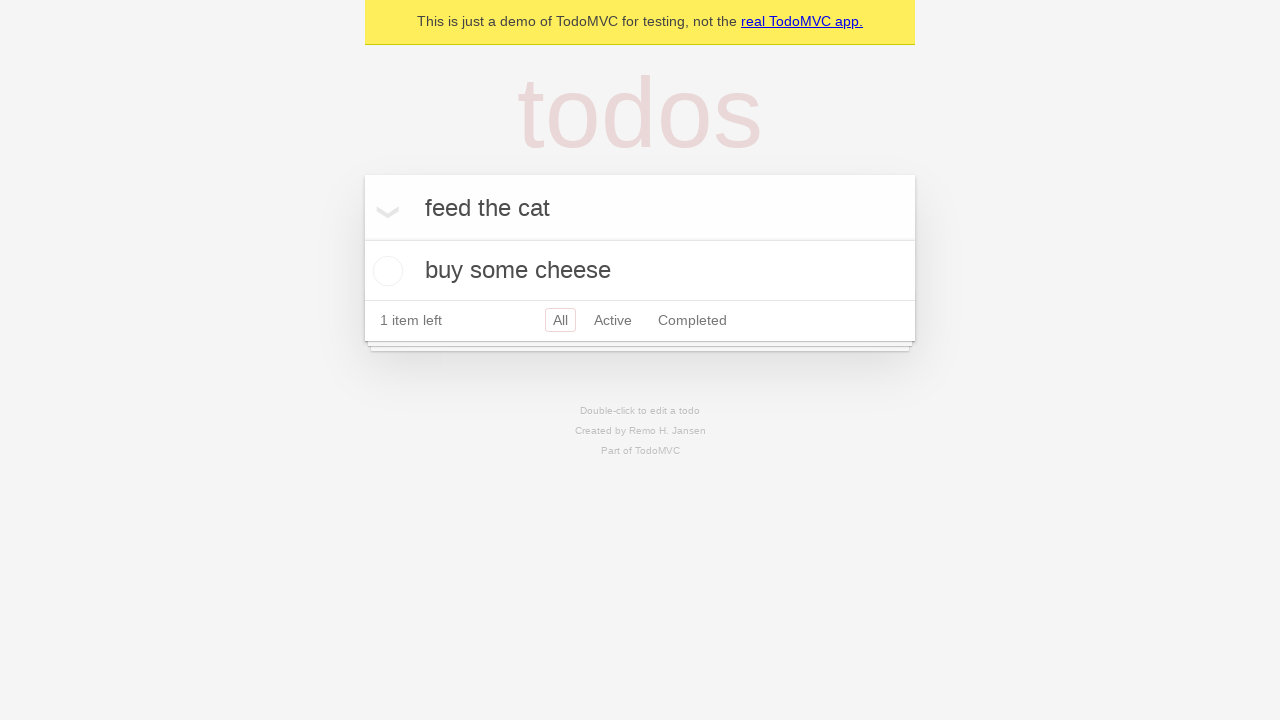

Pressed Enter to create second todo on internal:attr=[placeholder="What needs to be done?"i]
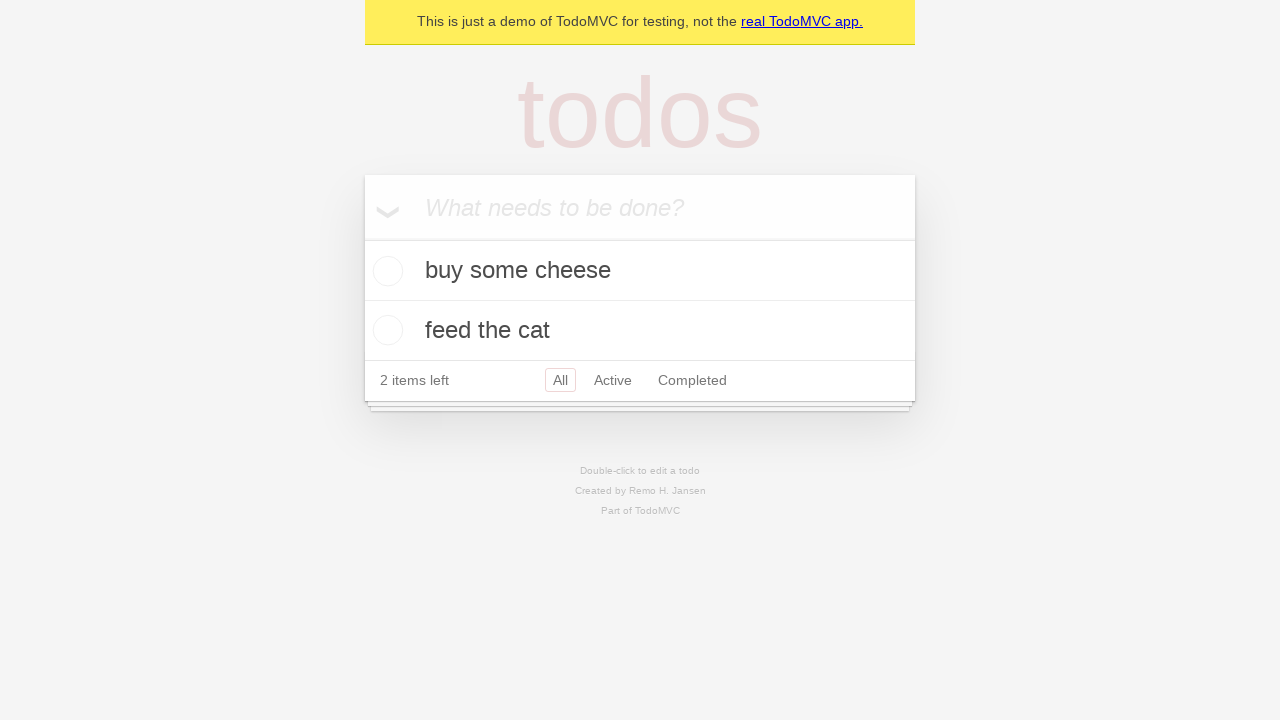

Filled third todo with 'book a doctors appointment' on internal:attr=[placeholder="What needs to be done?"i]
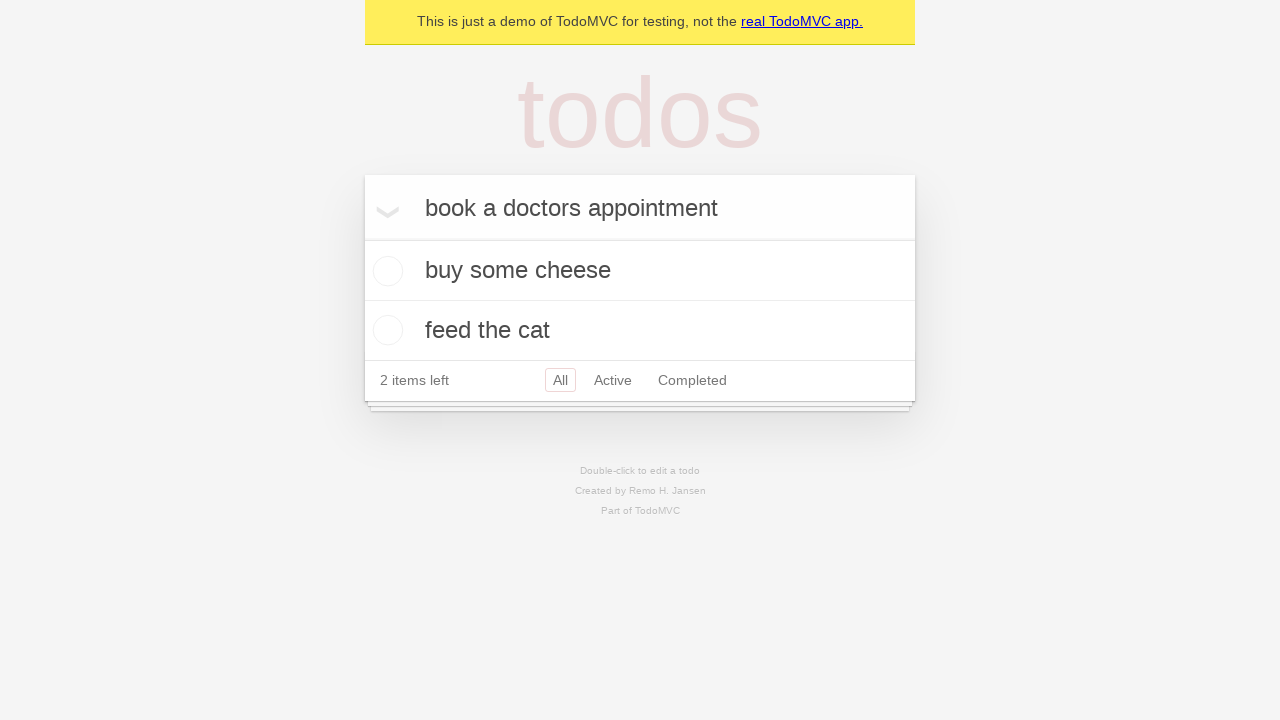

Pressed Enter to create third todo on internal:attr=[placeholder="What needs to be done?"i]
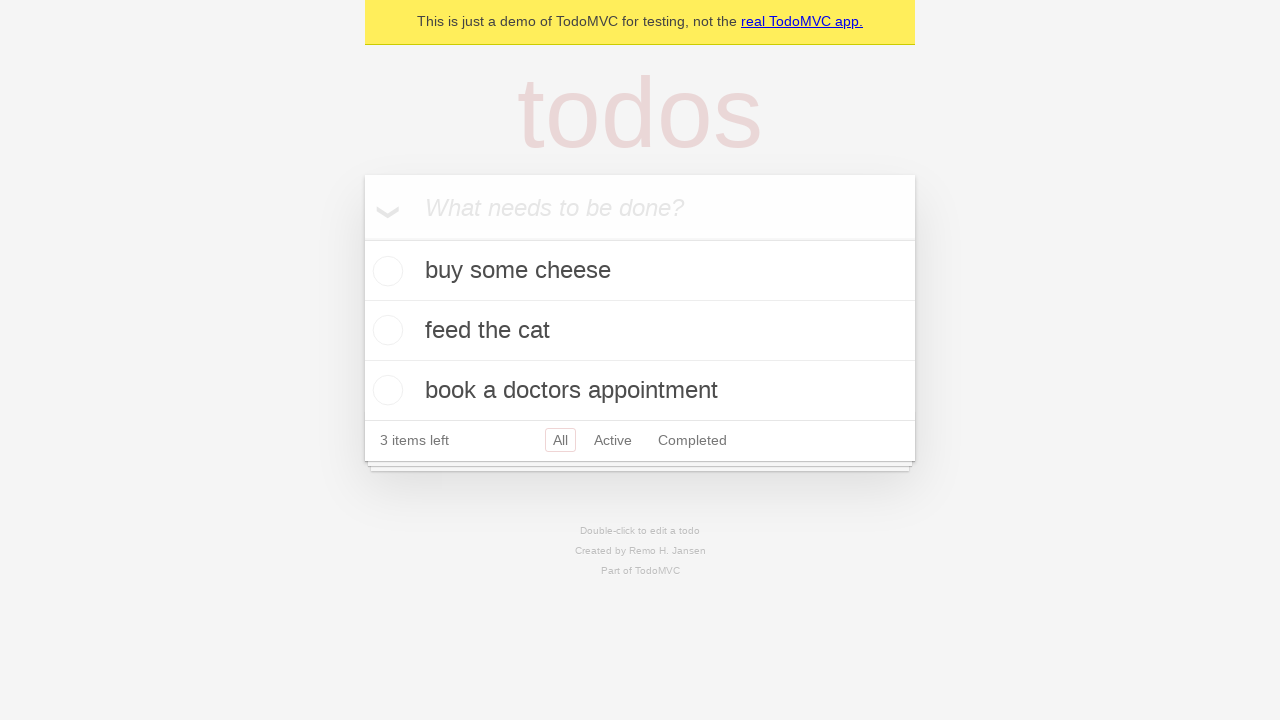

Waited for all three todos to be created
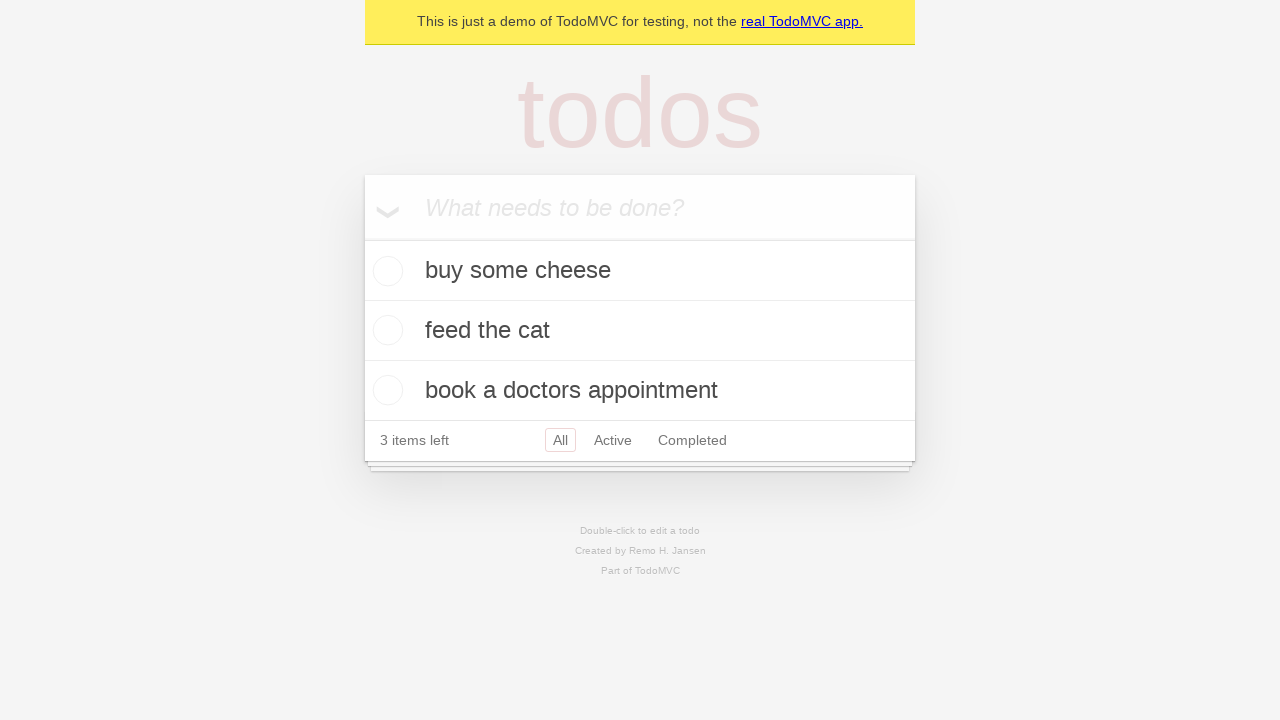

Located the second todo item
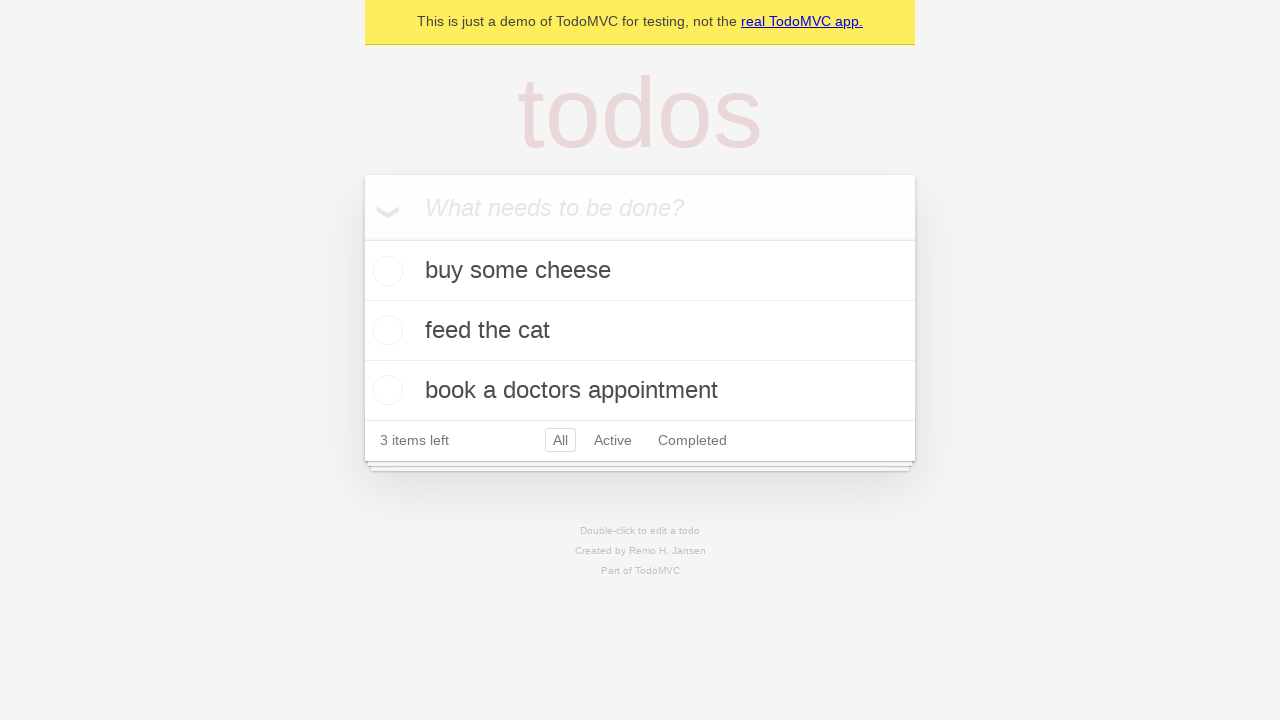

Double-clicked the second todo to enter edit mode at (640, 331) on internal:testid=[data-testid="todo-item"s] >> nth=1
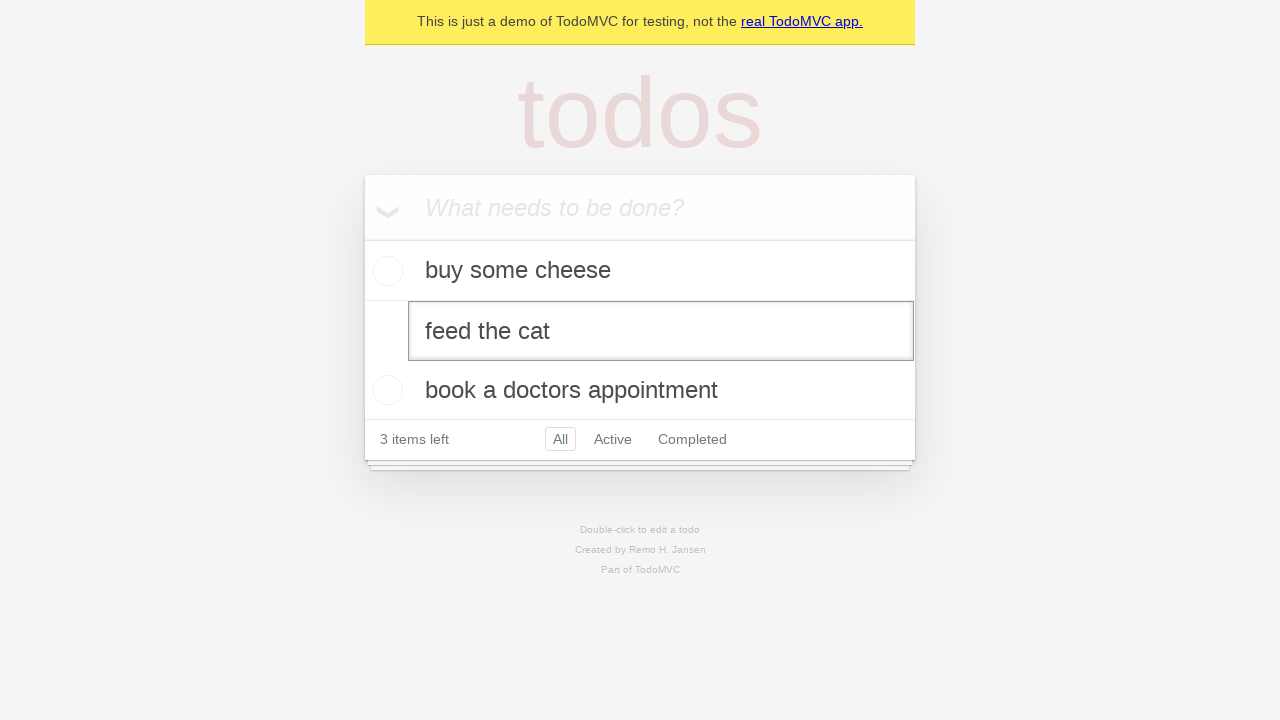

Edit input field appeared for second todo
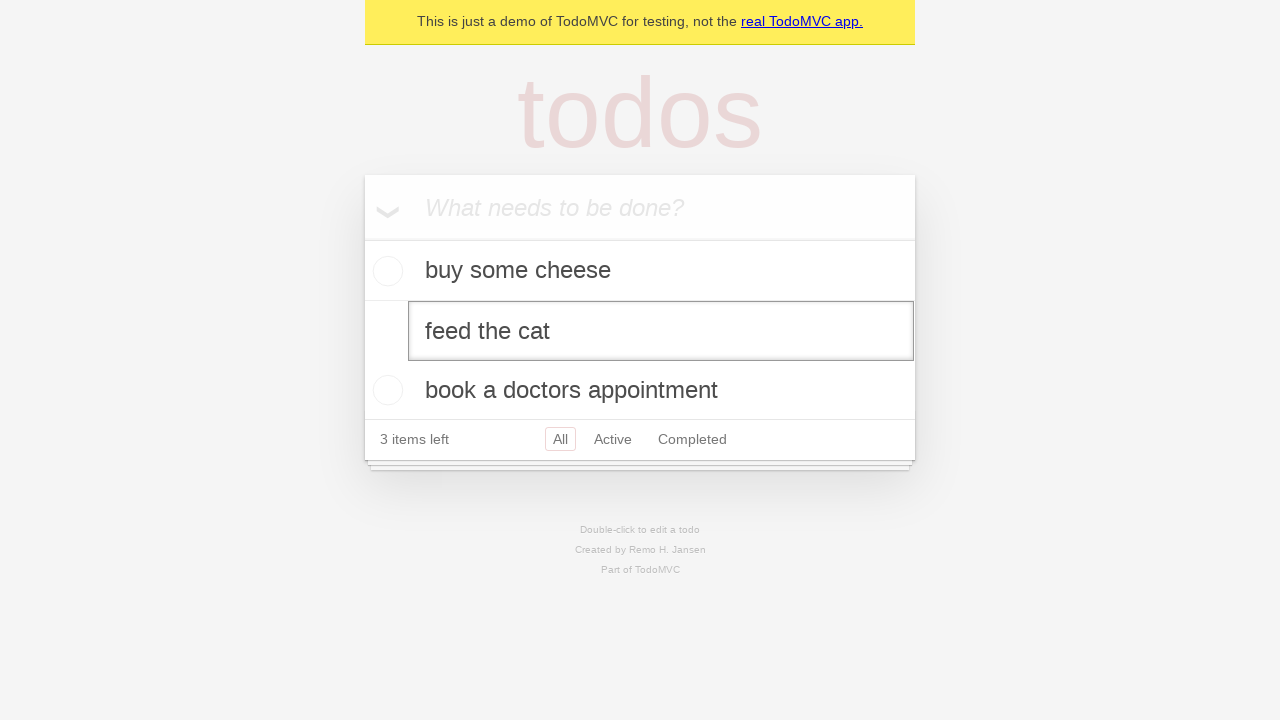

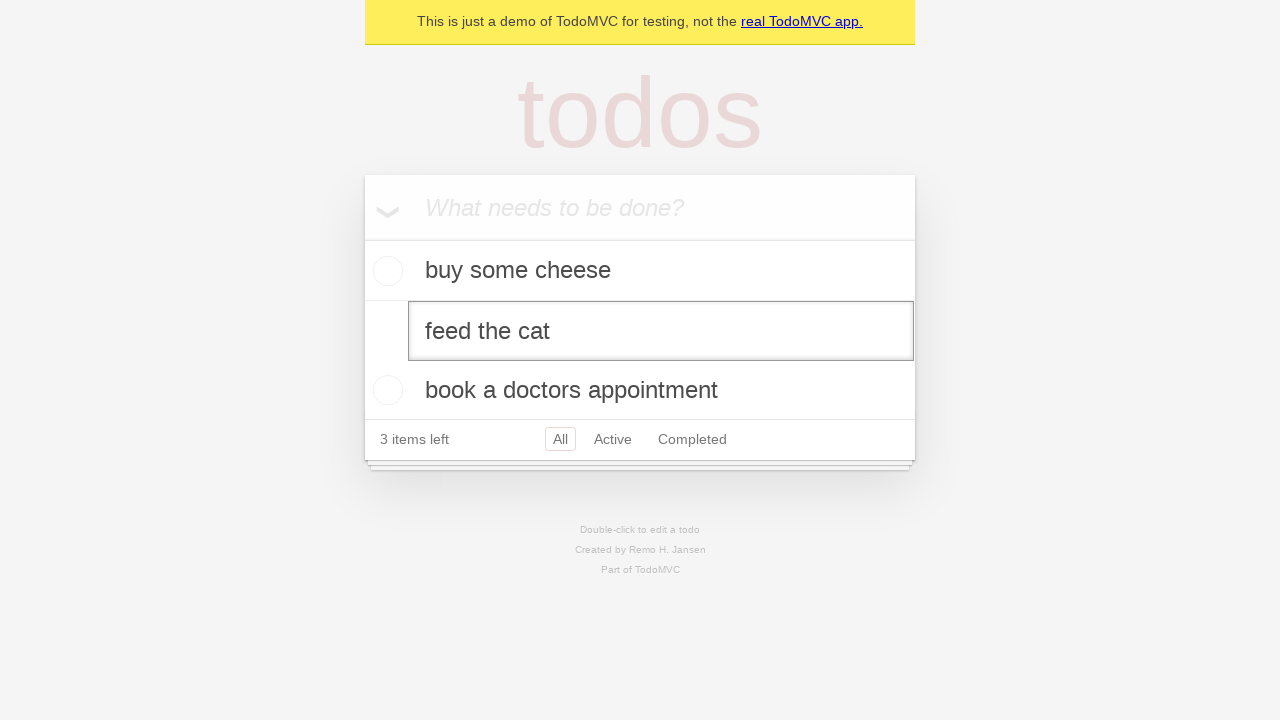